Tests JavaScript Confirm dialog by clicking the JS Confirm button, dismissing (canceling) the dialog, and verifying the result message

Starting URL: https://the-internet.herokuapp.com/javascript_alerts

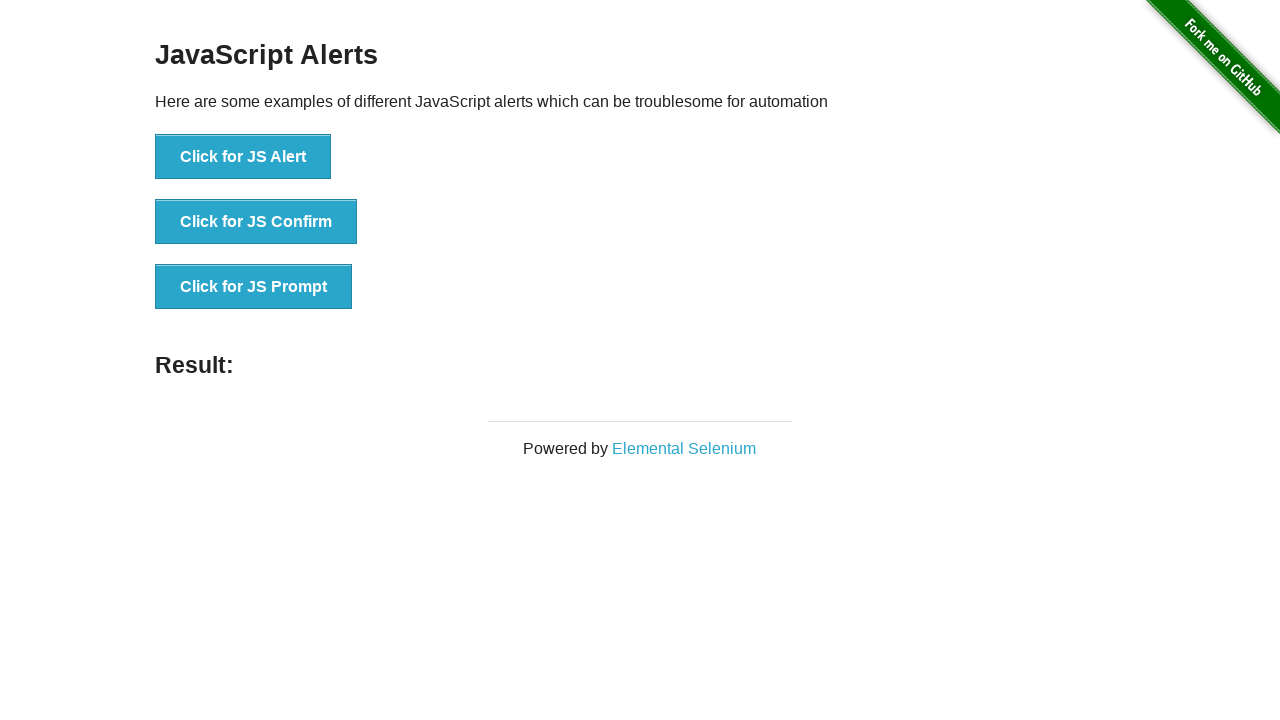

Navigated to JavaScript alerts test page
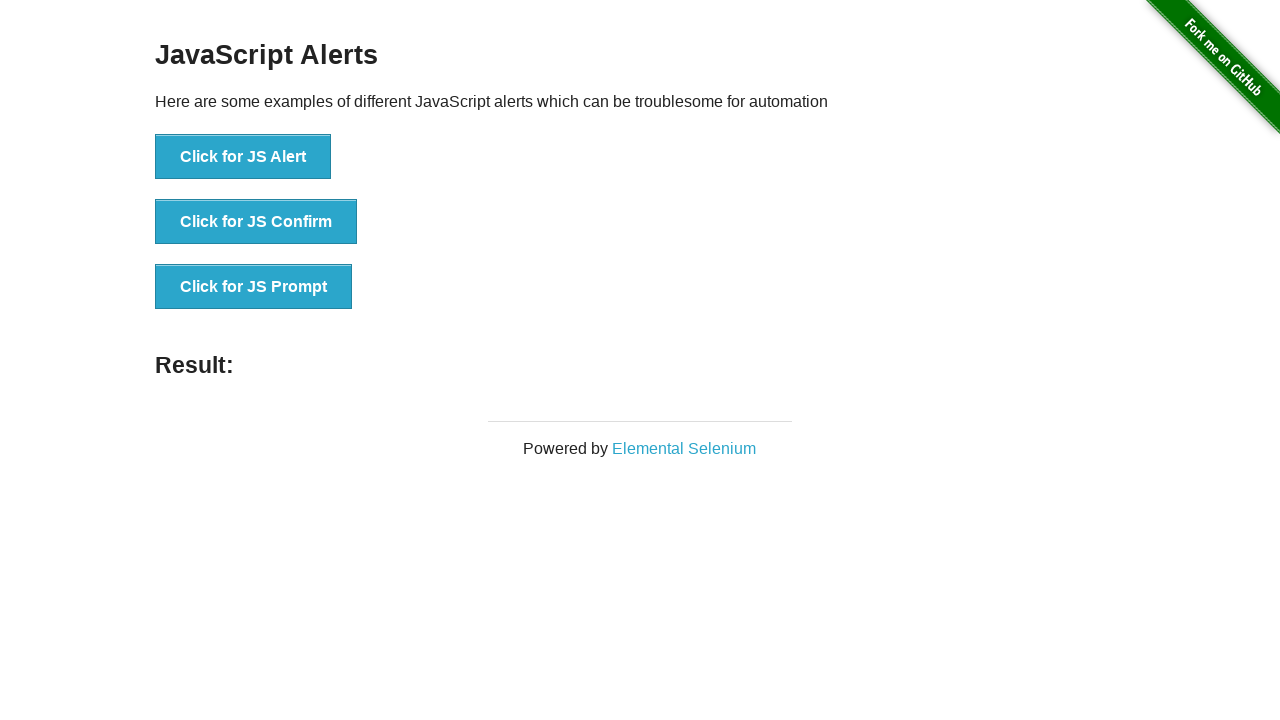

Set up dialog handler to dismiss dialogs
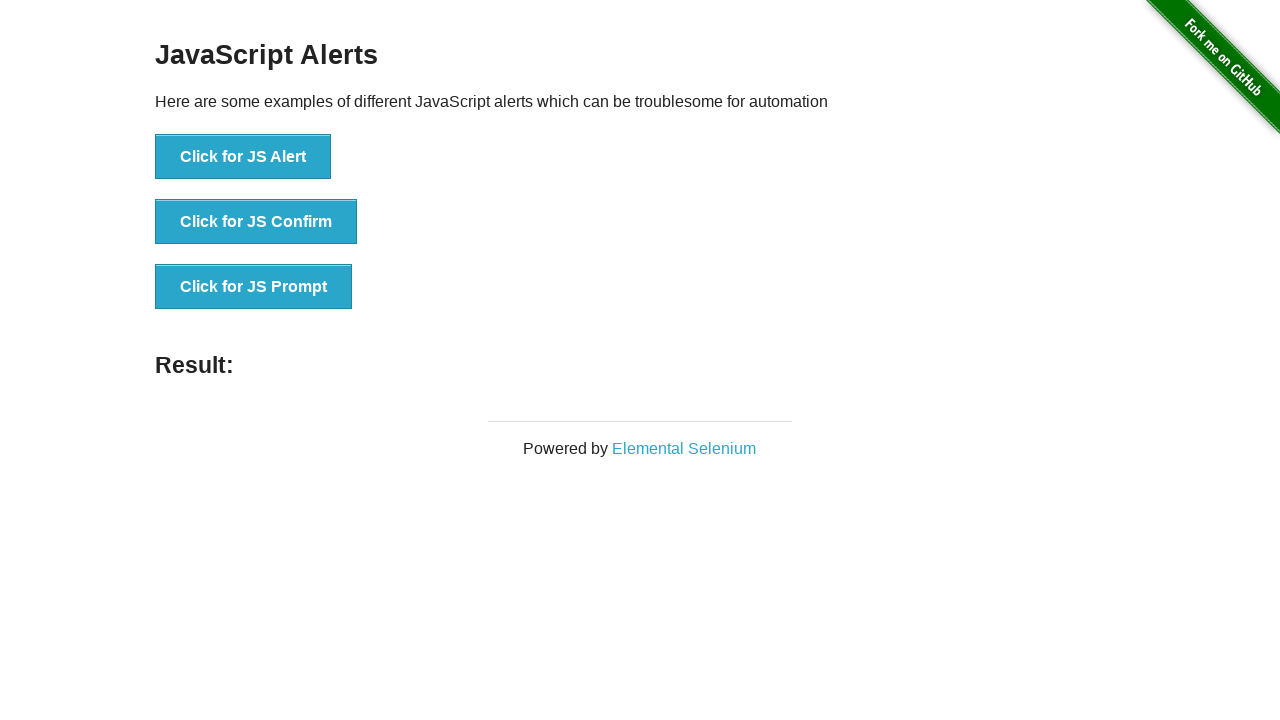

Clicked JS Confirm button to trigger confirm dialog at (256, 222) on xpath=//*[text()='Click for JS Confirm']
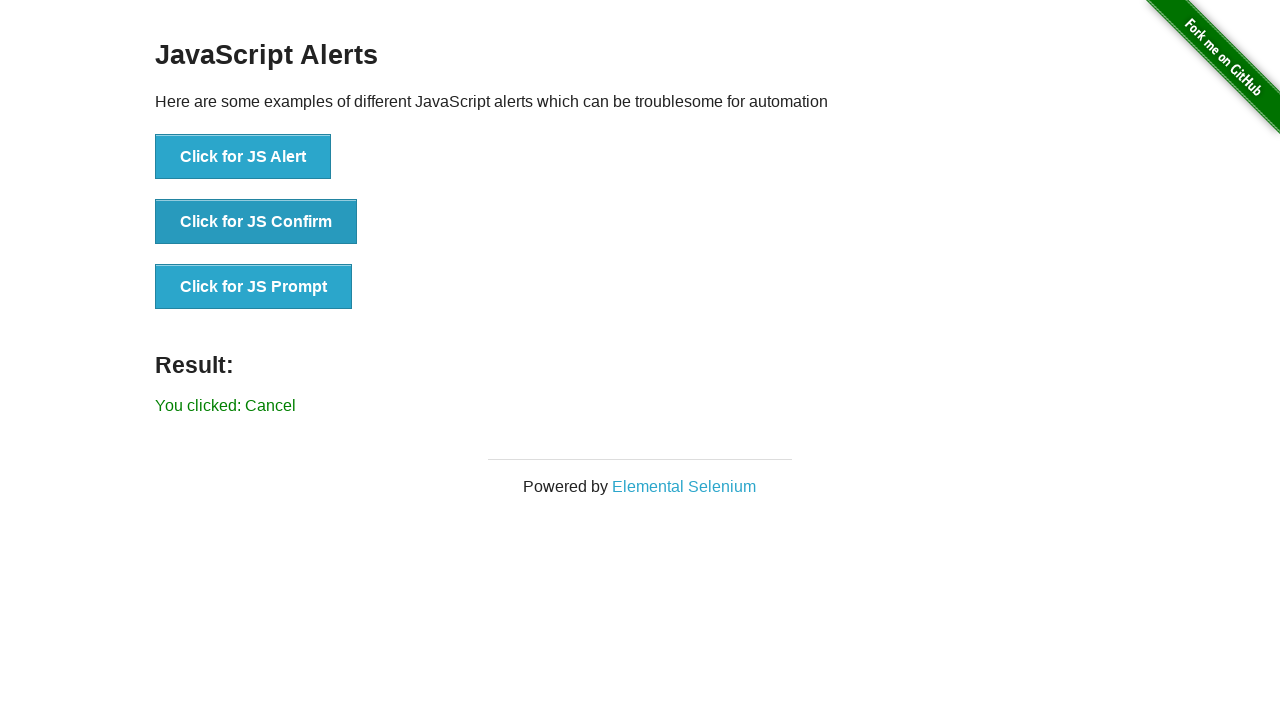

Result message appeared after dismissing dialog
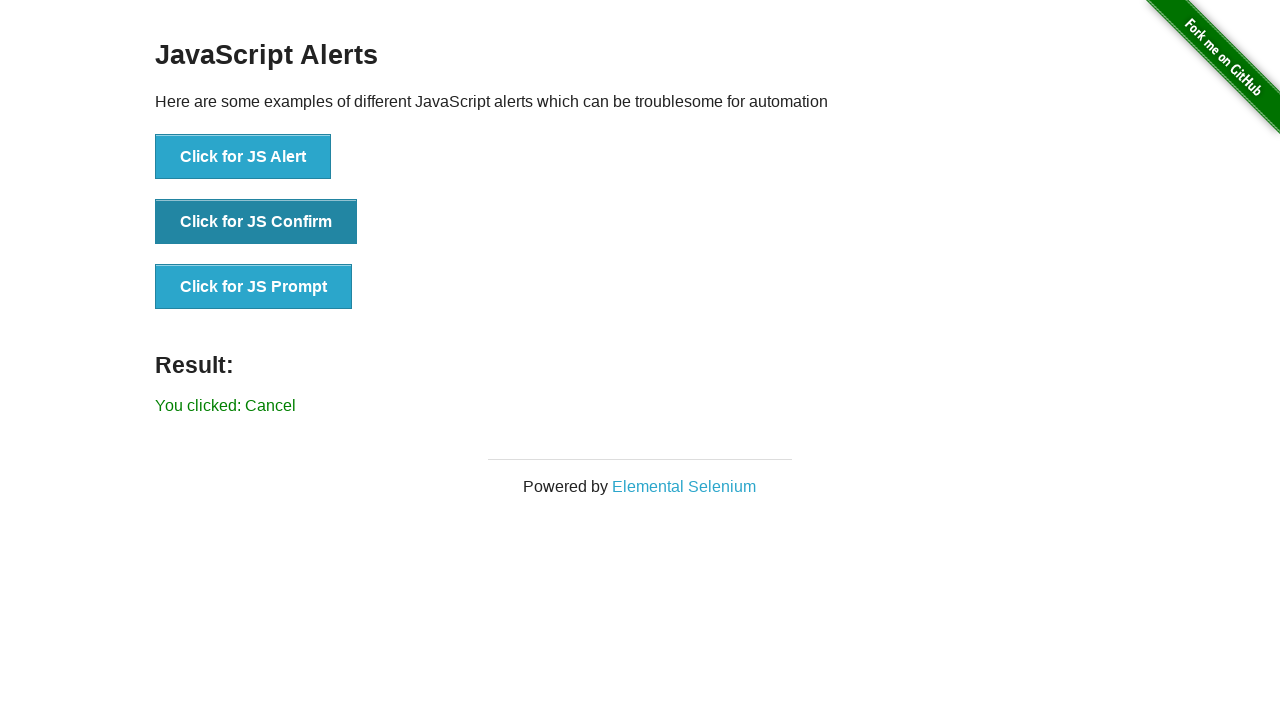

Retrieved result text content
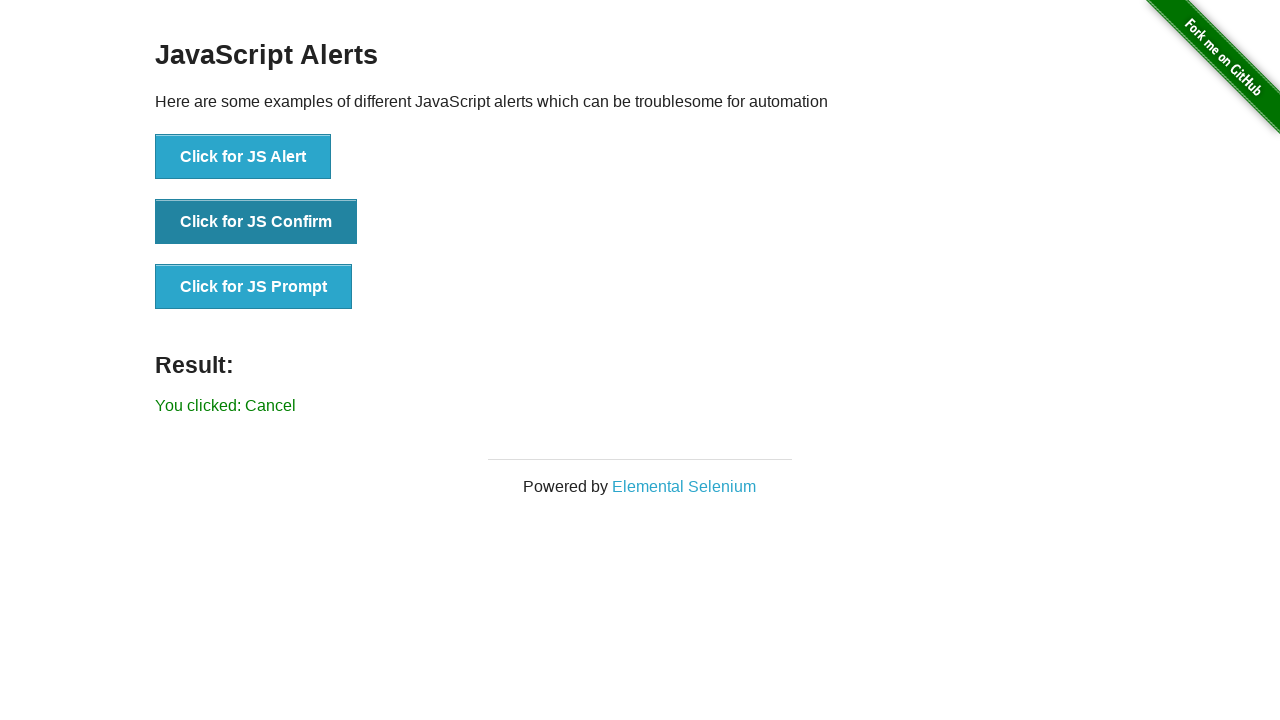

Verified result text matches expected 'You clicked: Cancel'
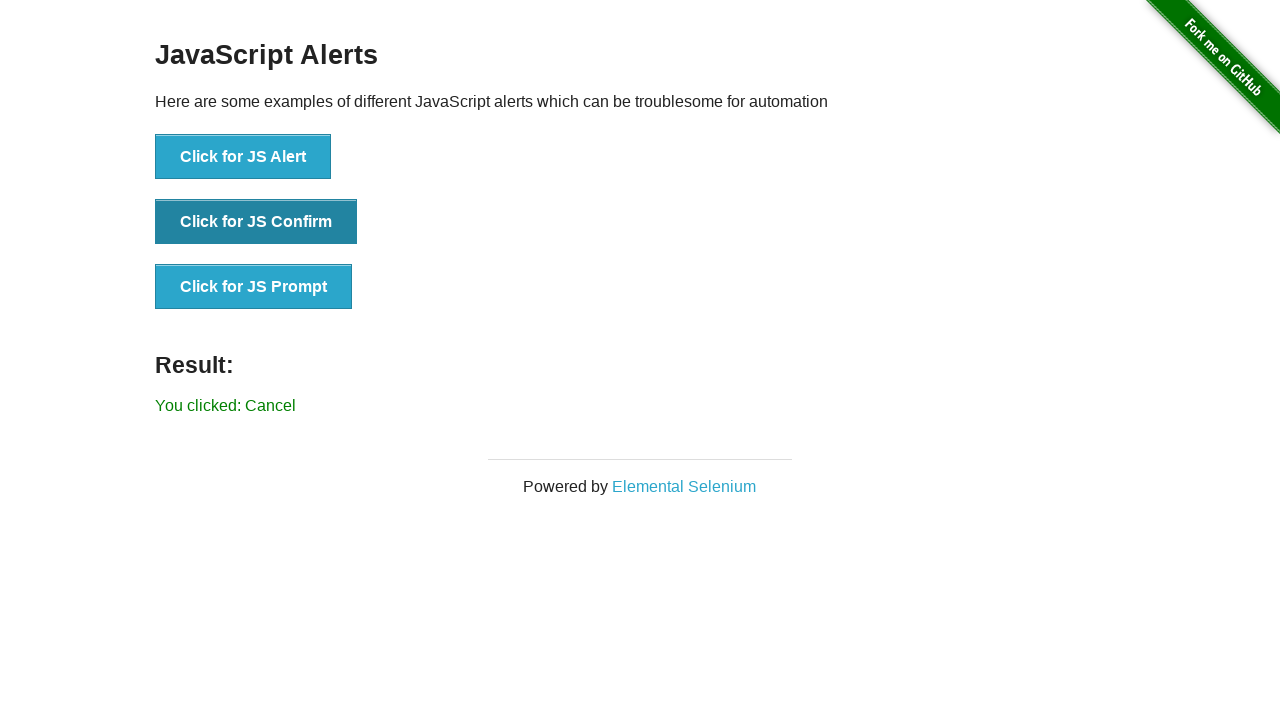

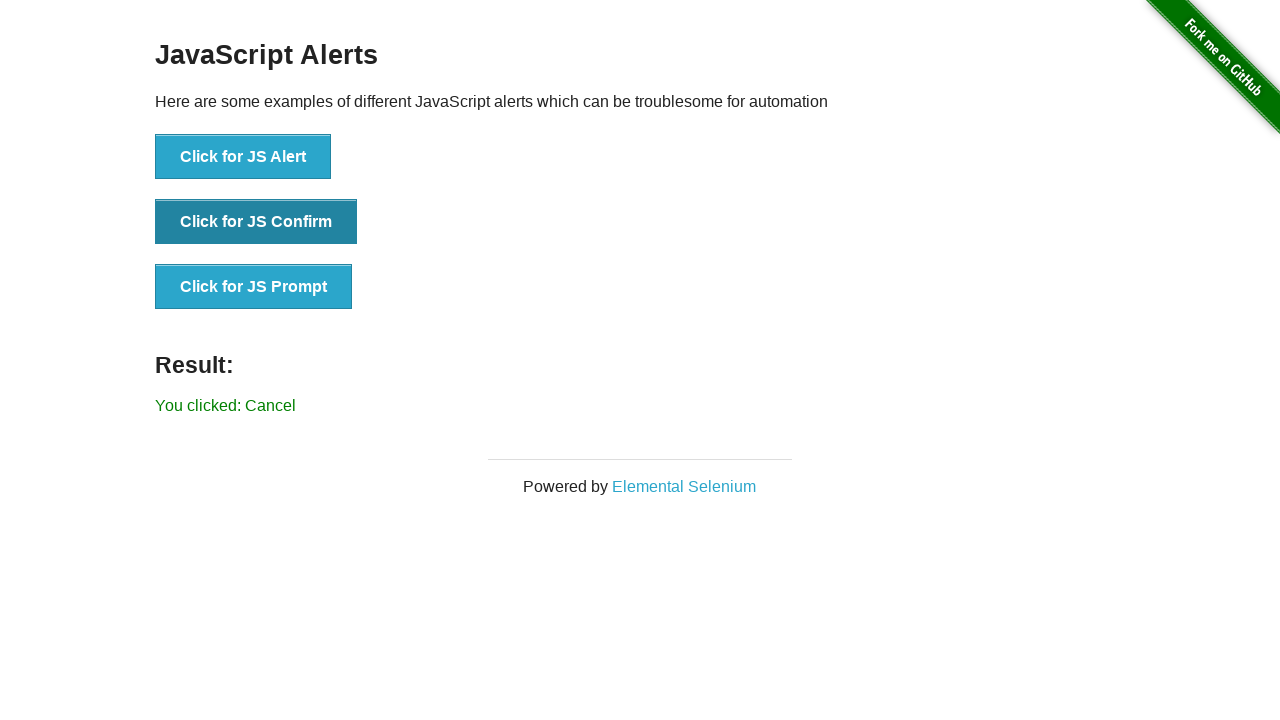